Tests selecting all checkboxes on the page by clicking each one

Starting URL: https://rahulshettyacademy.com/AutomationPractice/

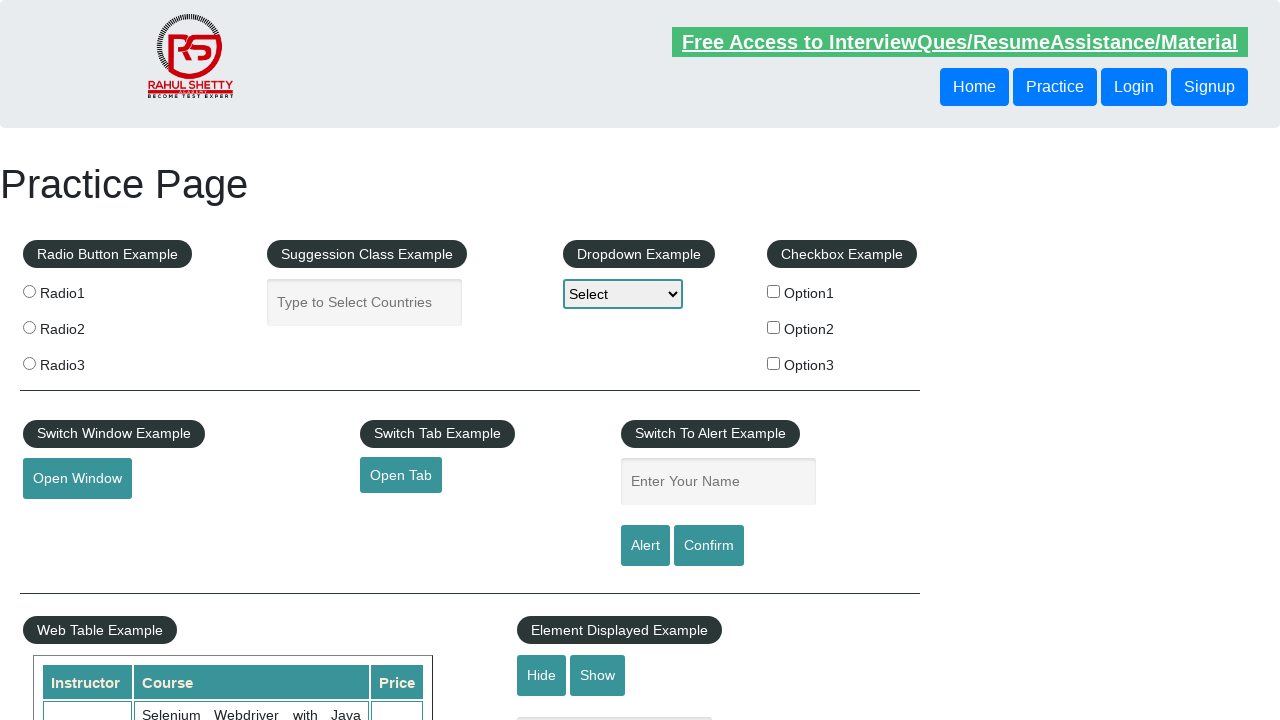

Navigated to AutomationPractice page
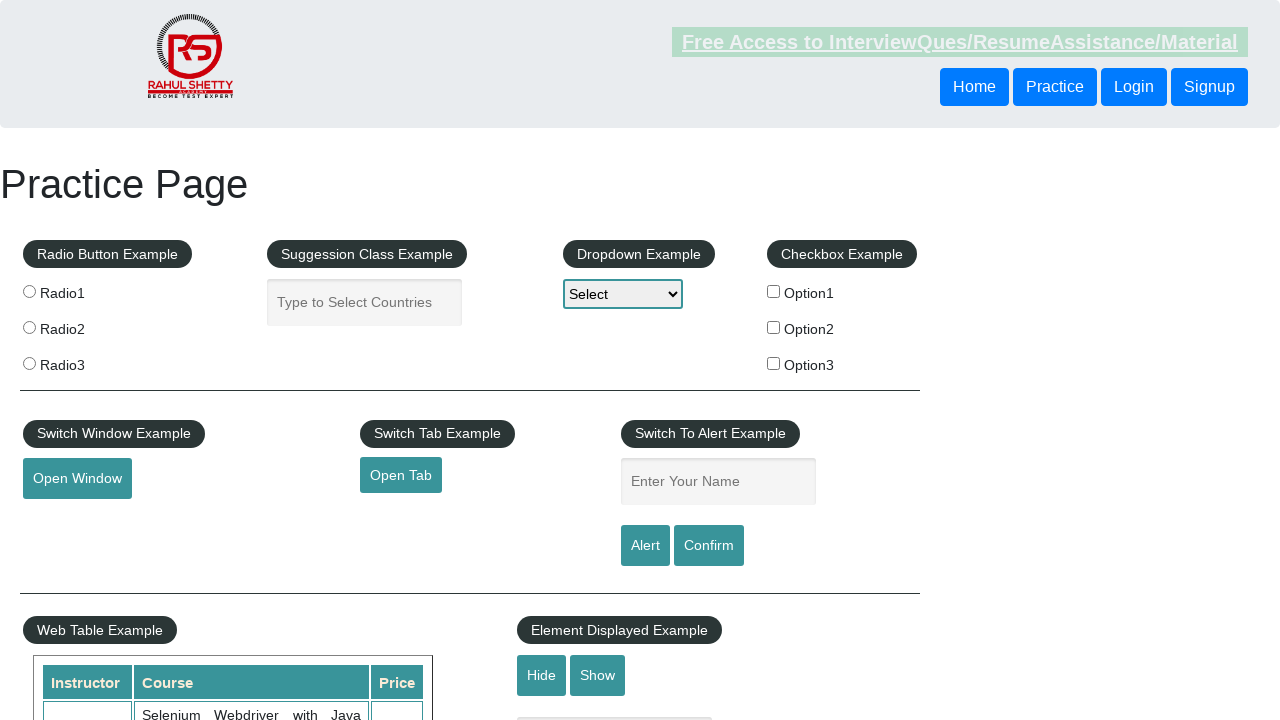

Located all checkboxes on the page
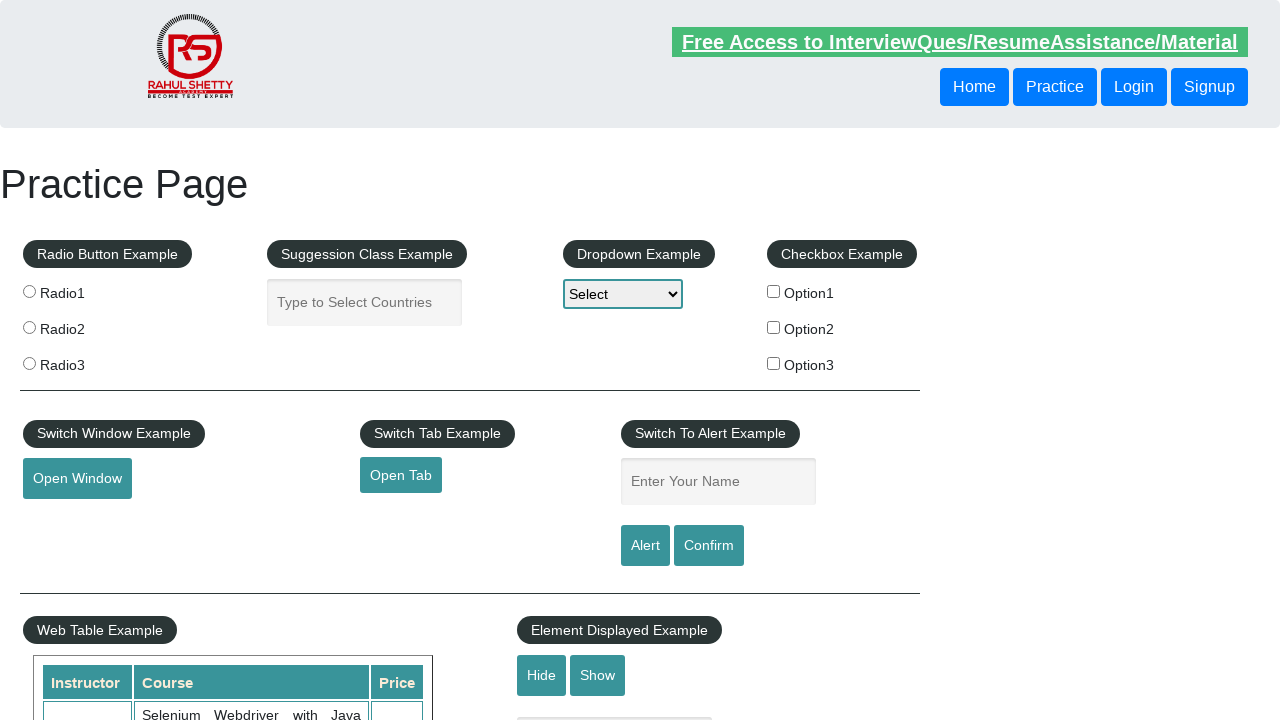

Clicked a checkbox to select it at (774, 291) on xpath=//input[@type='checkbox'] >> nth=0
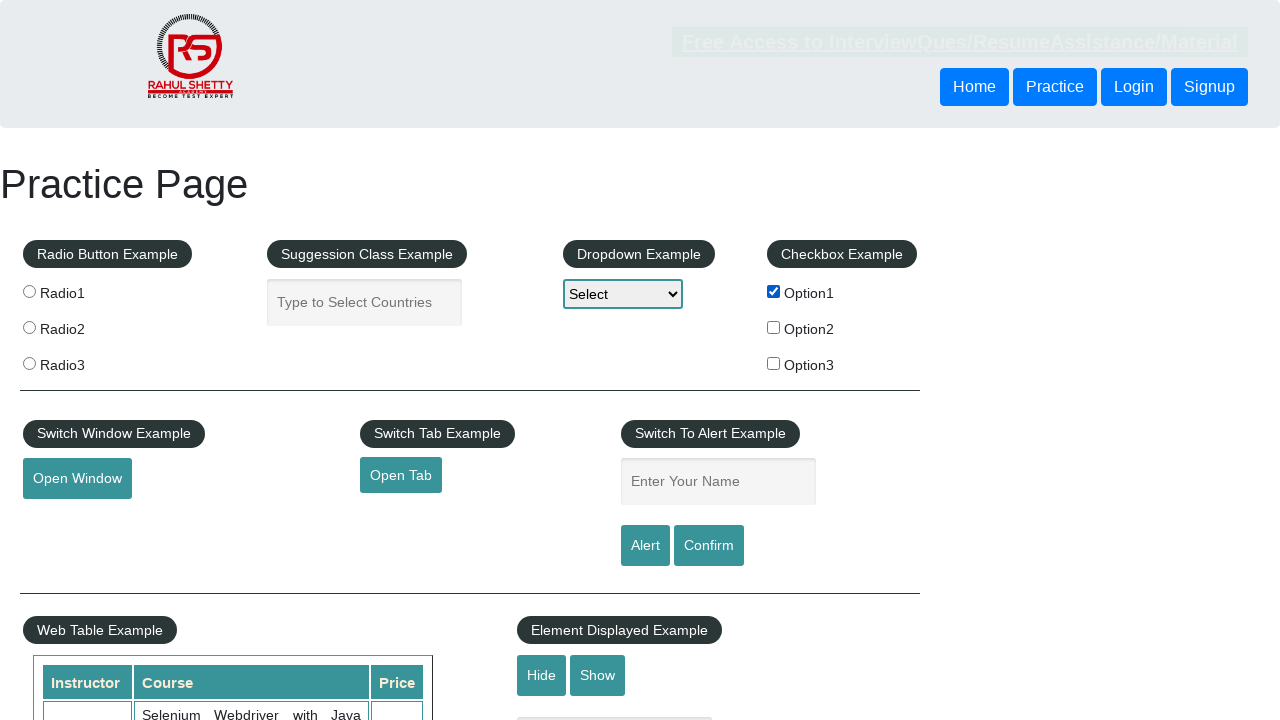

Clicked a checkbox to select it at (774, 327) on xpath=//input[@type='checkbox'] >> nth=1
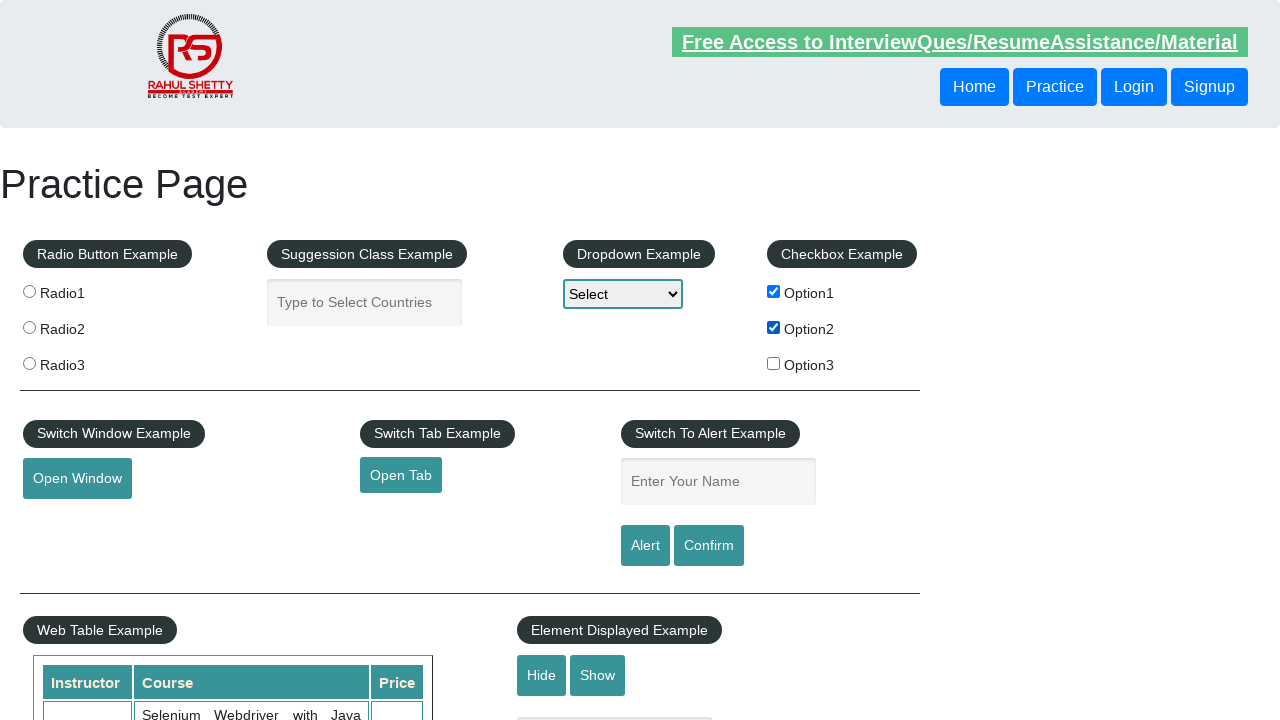

Clicked a checkbox to select it at (774, 363) on xpath=//input[@type='checkbox'] >> nth=2
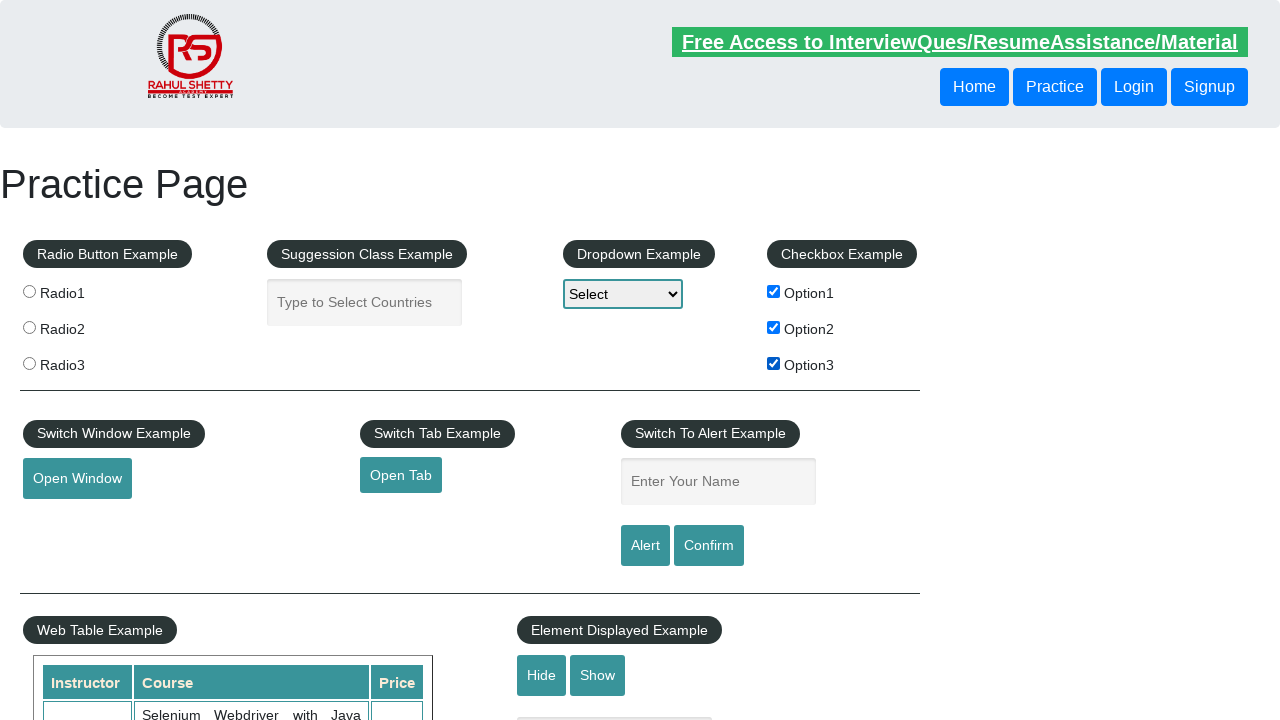

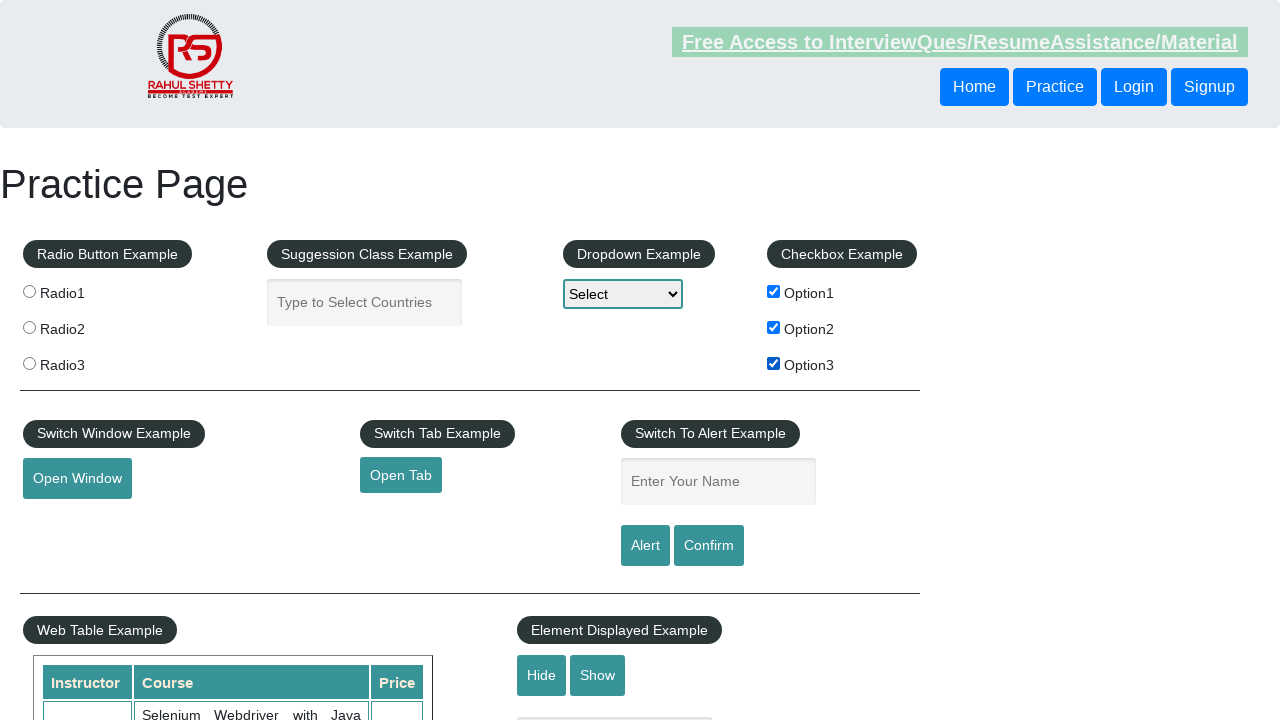